Navigates to an OpenCart registration page and types "Macbook" into the search field character by character with pauses between each character

Starting URL: https://naveenautomationlabs.com/opencart/index.php?route=account/register

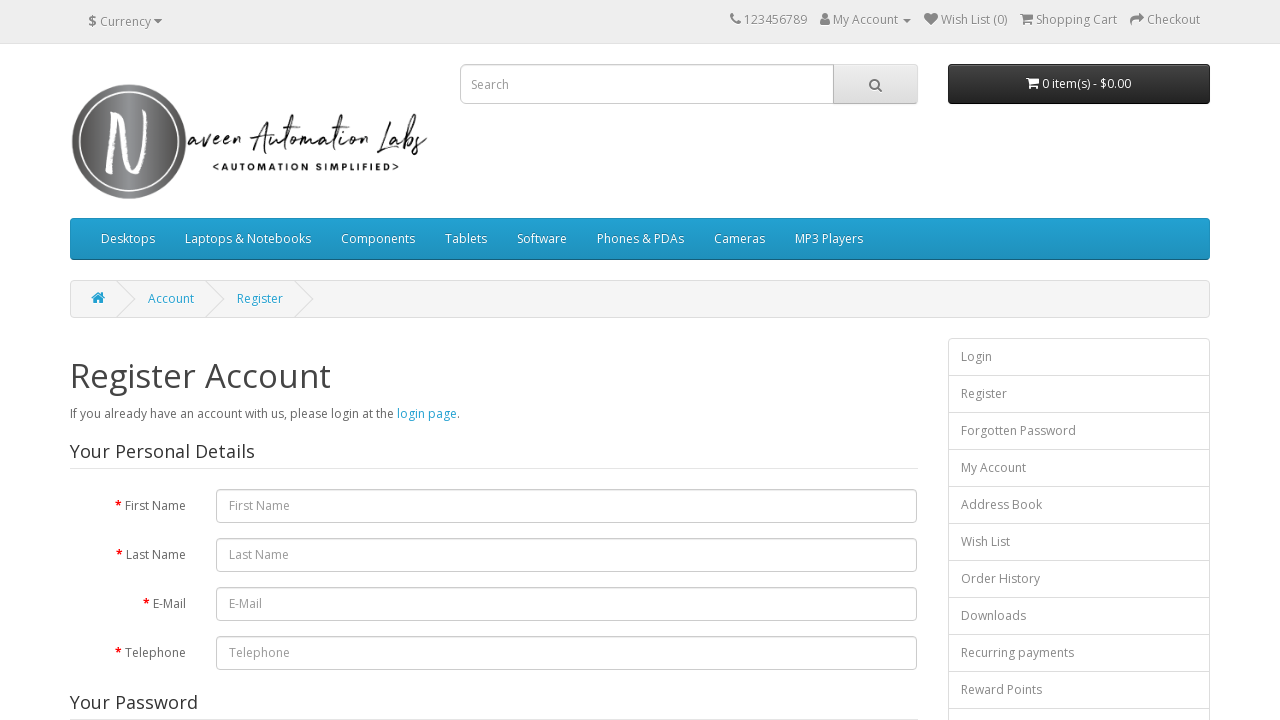

Navigated to OpenCart registration page
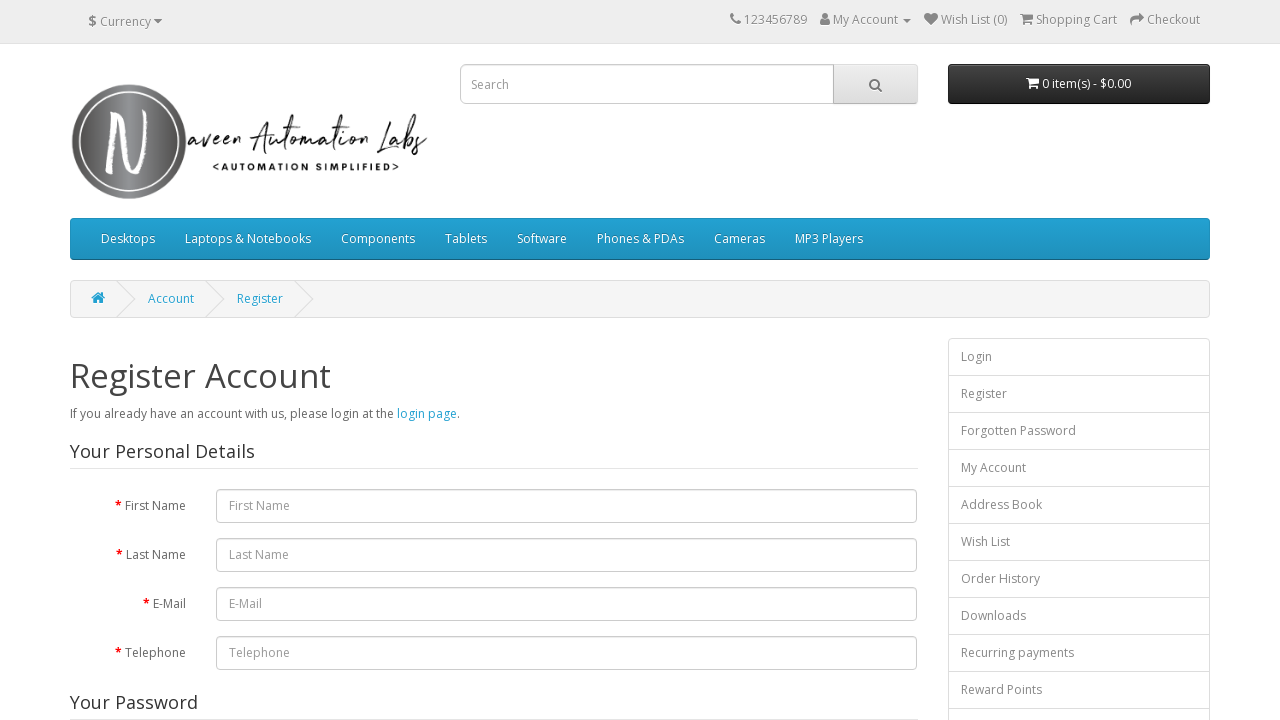

Located search input field
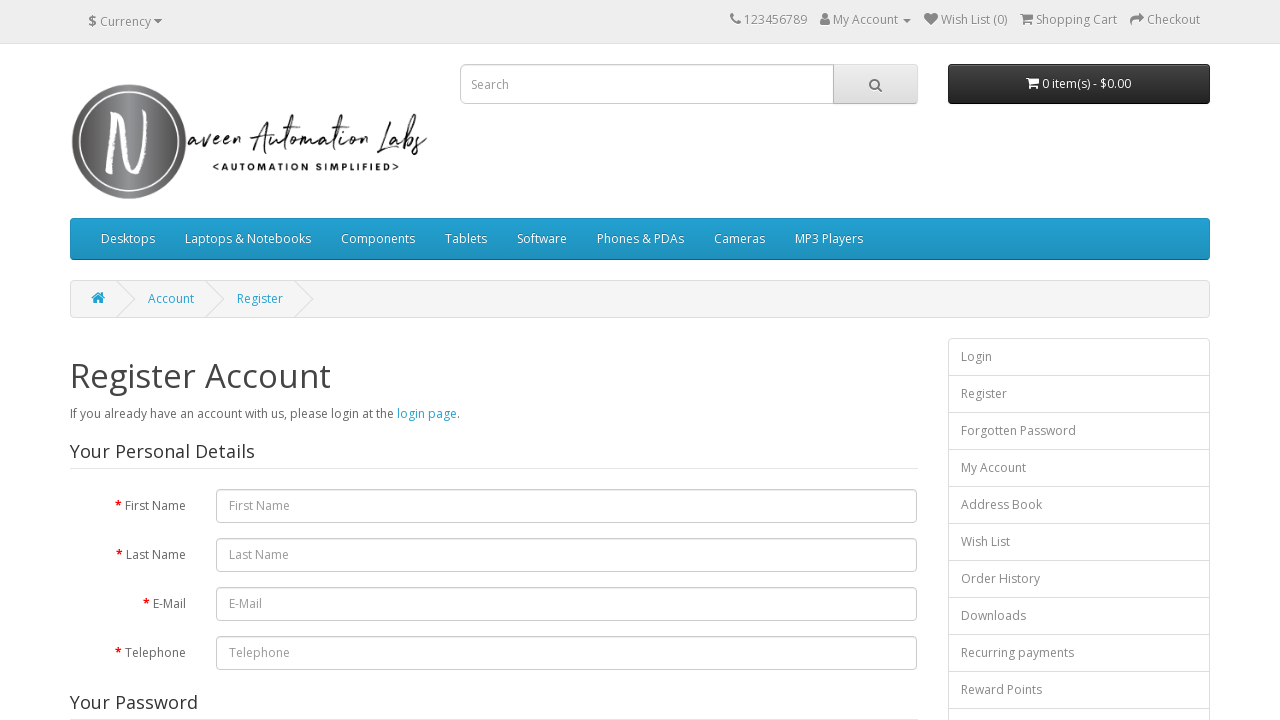

Typed character 'M' into search field with 500ms pause on input[name='search']
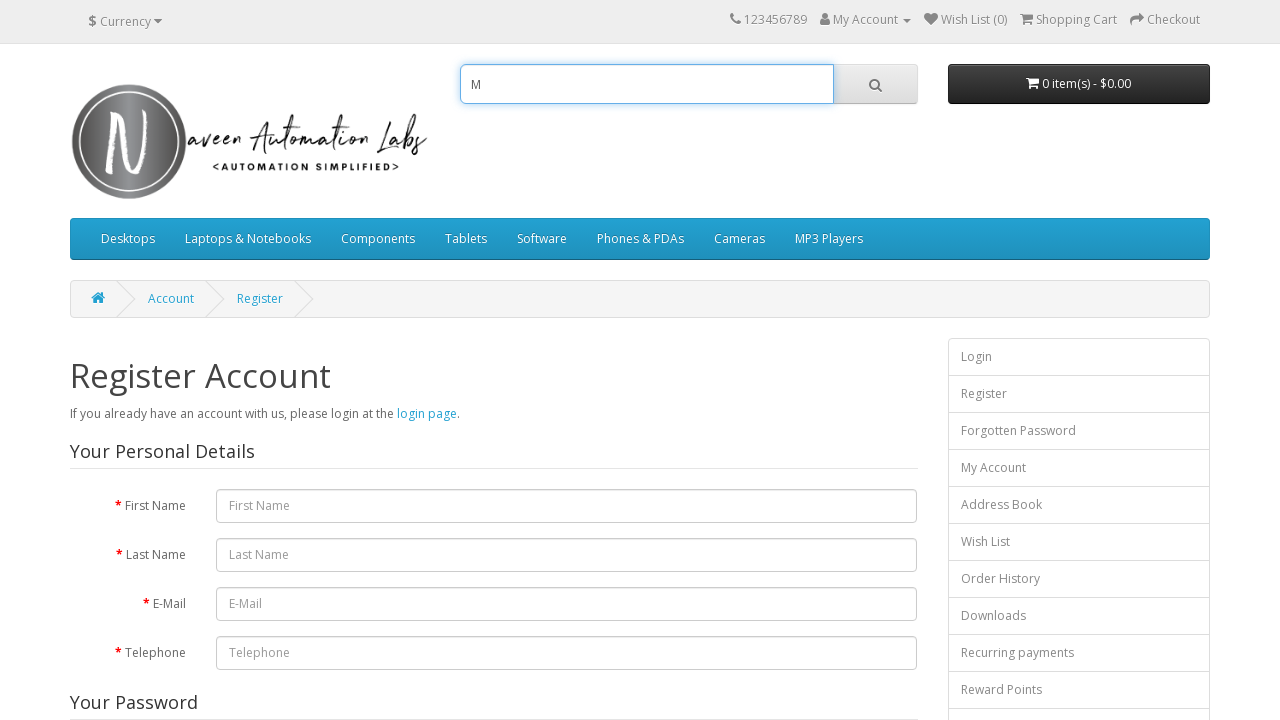

Typed character 'a' into search field with 500ms pause on input[name='search']
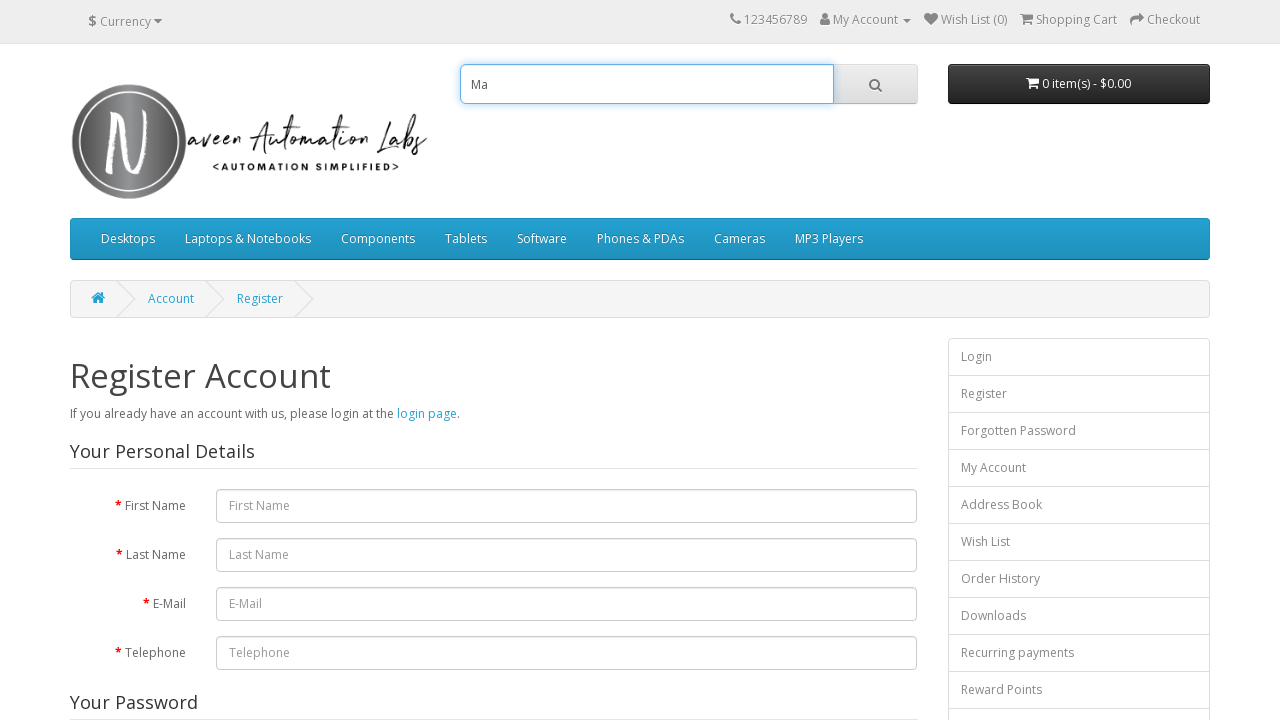

Typed character 'c' into search field with 500ms pause on input[name='search']
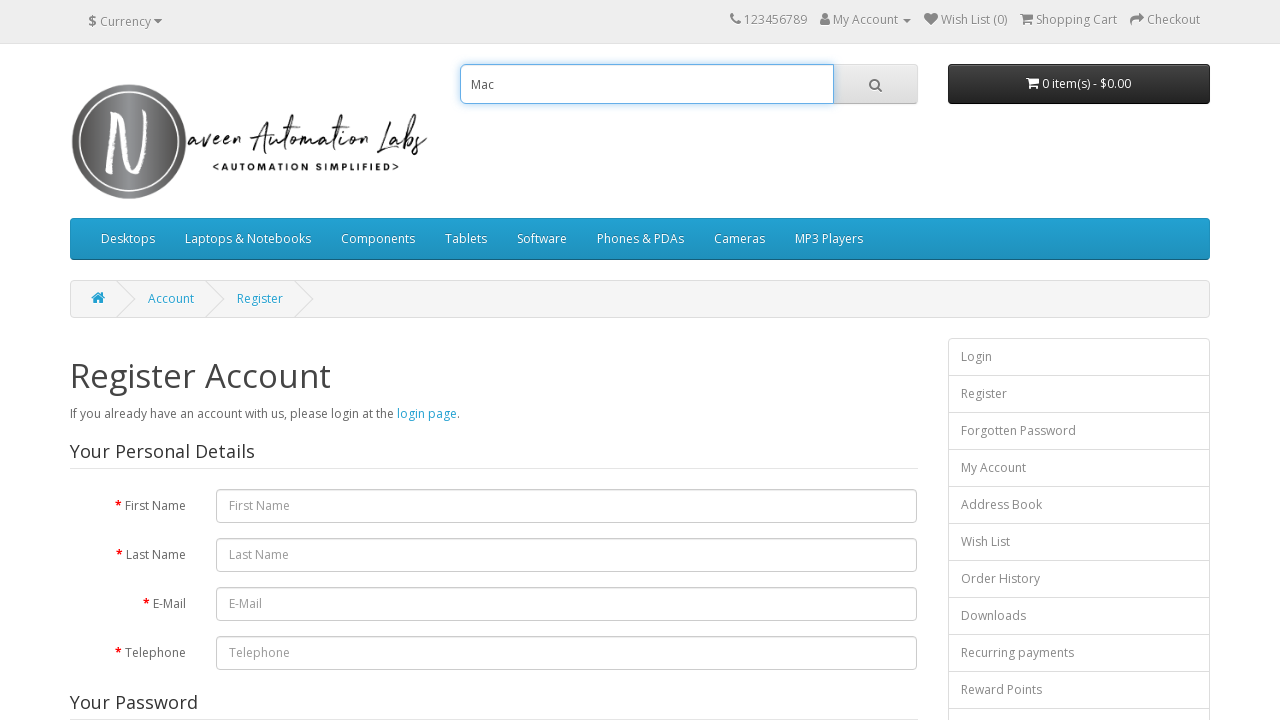

Typed character 'b' into search field with 500ms pause on input[name='search']
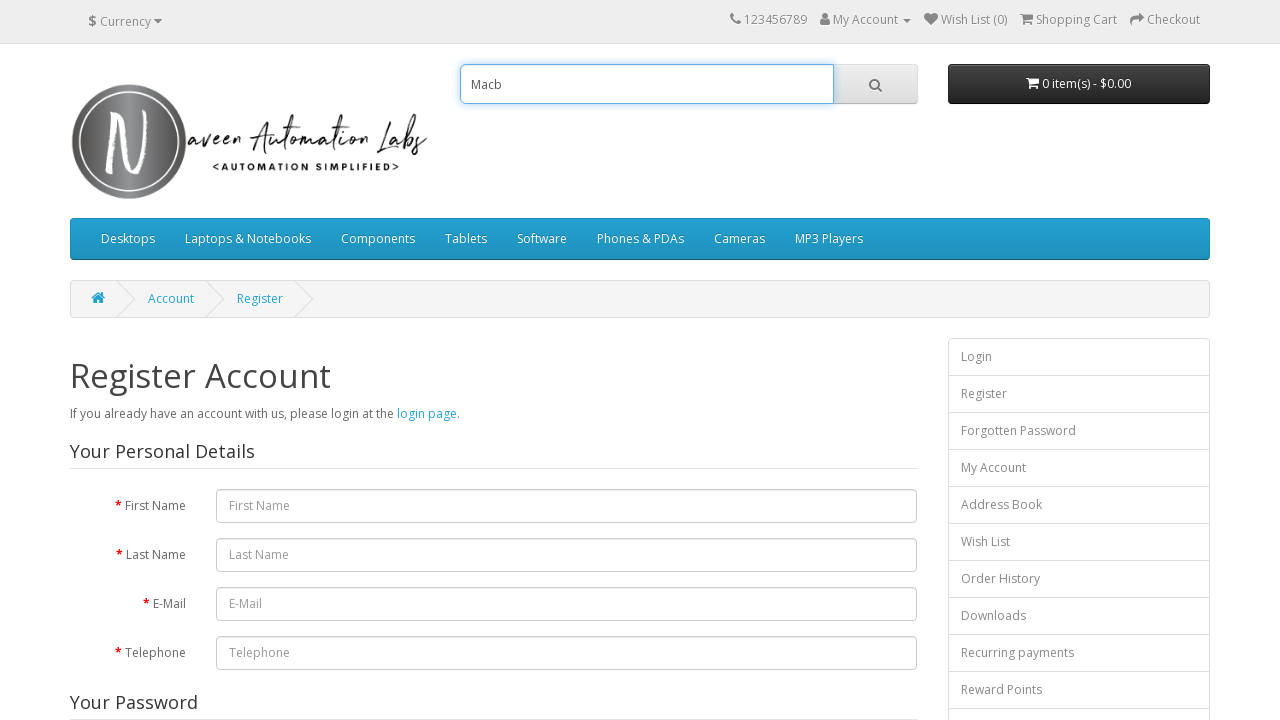

Typed character 'o' into search field with 500ms pause on input[name='search']
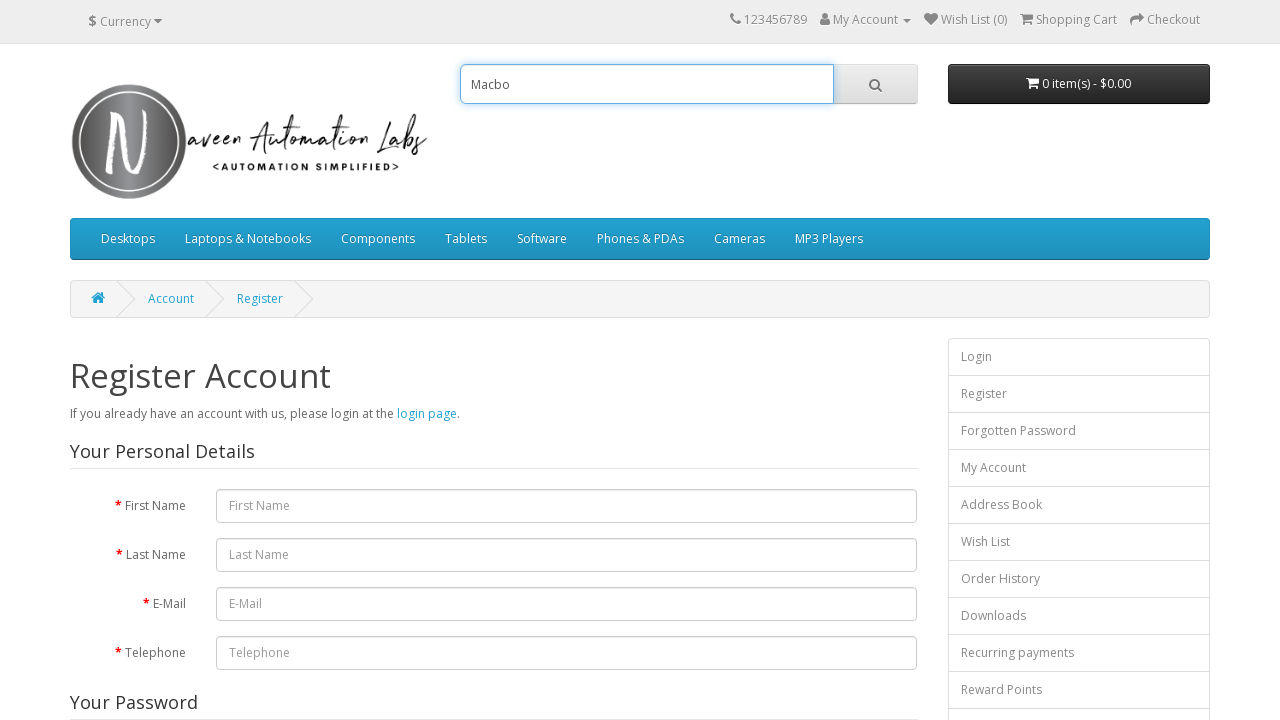

Typed character 'o' into search field with 500ms pause on input[name='search']
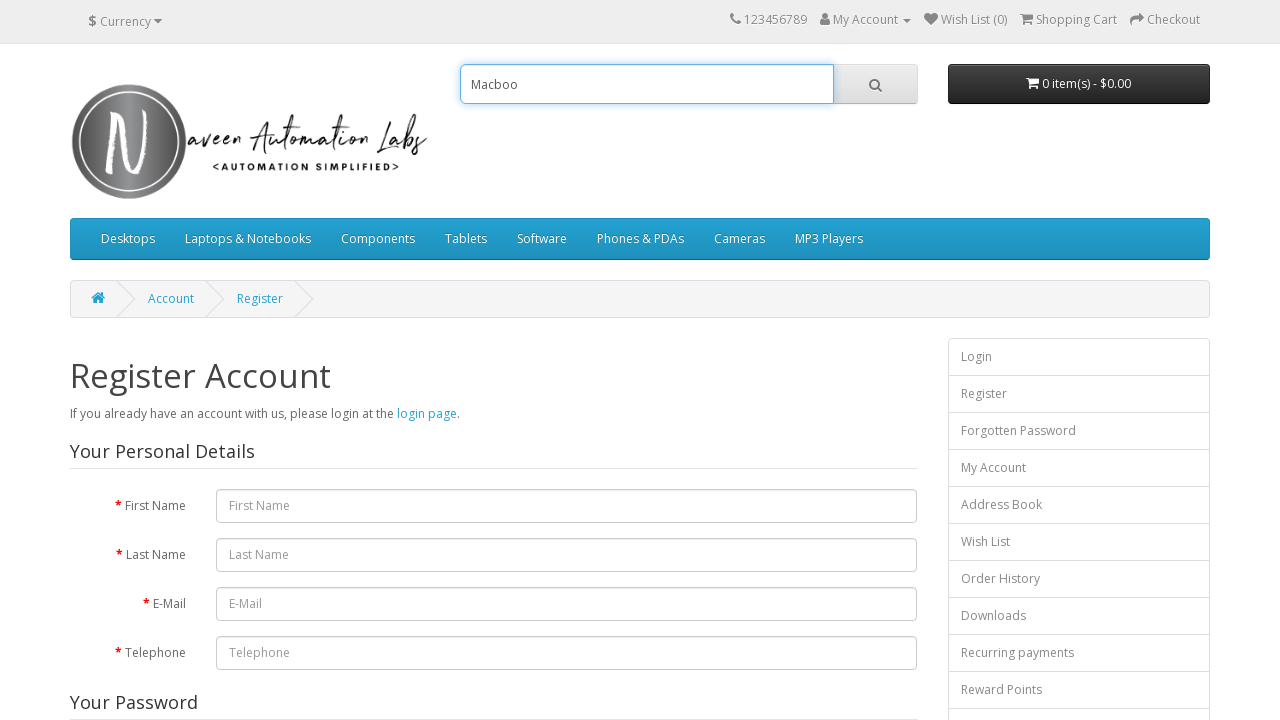

Typed character 'k' into search field with 500ms pause on input[name='search']
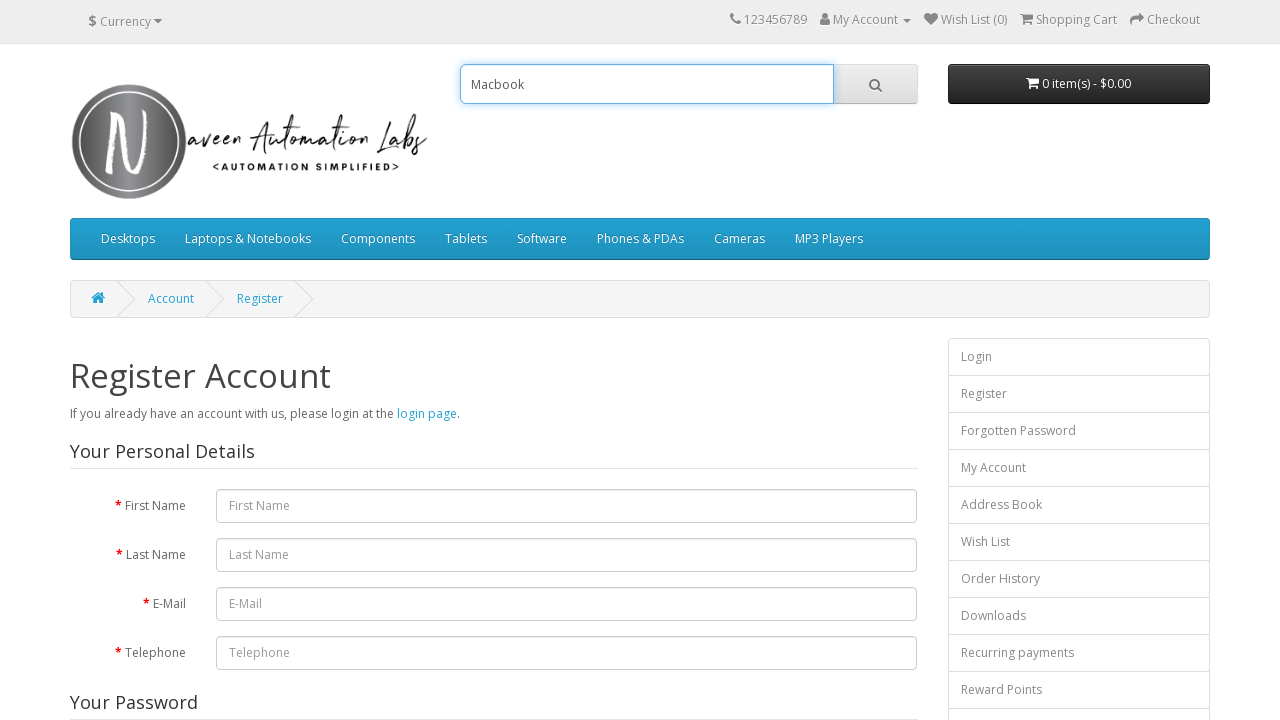

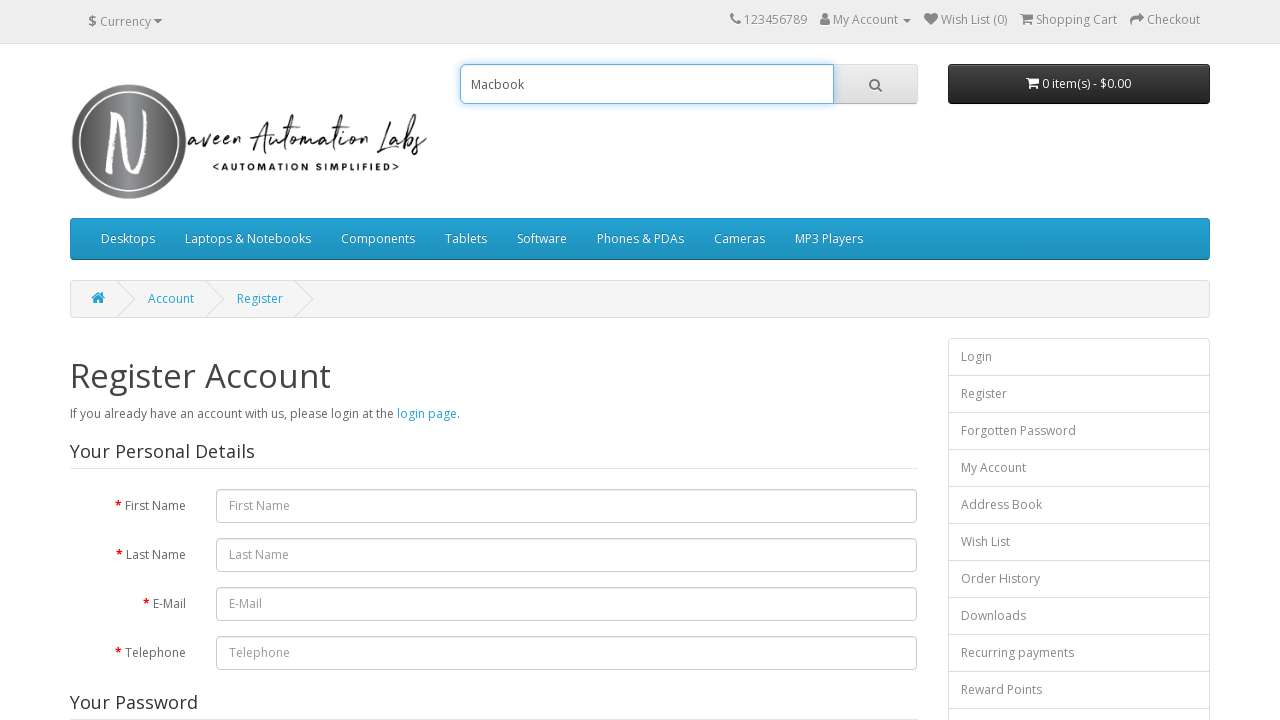